Tests the UIL public report form by selecting year, region, and event options from dropdown menus and submitting the form to view results.

Starting URL: https://www.texasmusicforms.com/csrrptuilpublic.asp

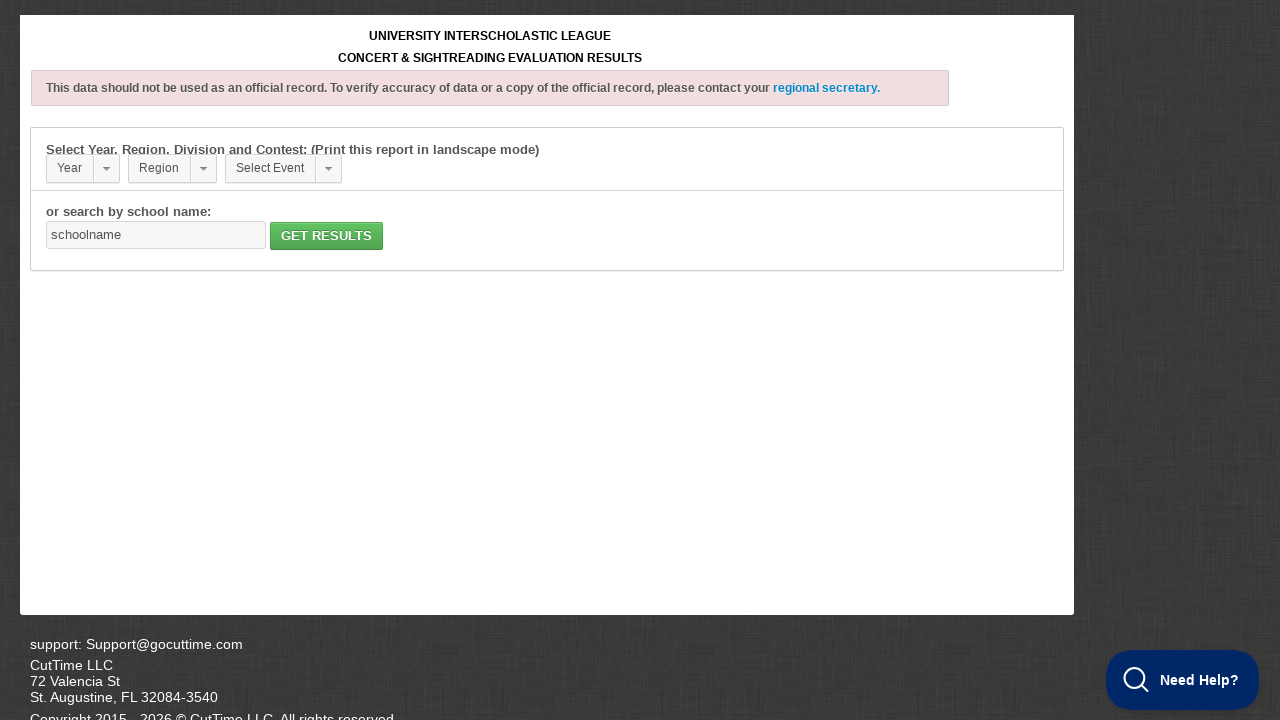

Selected 2023 from year dropdown on select[name="yr"]
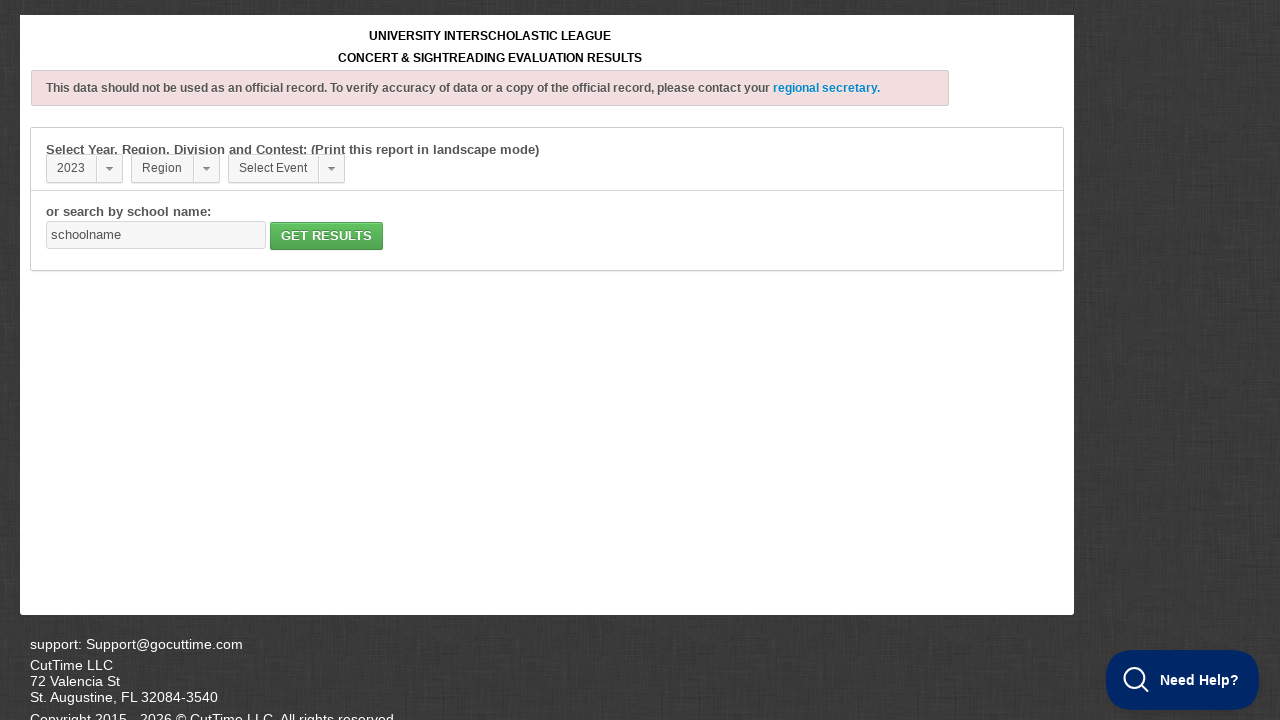

Waited 2 seconds for page to update after year selection
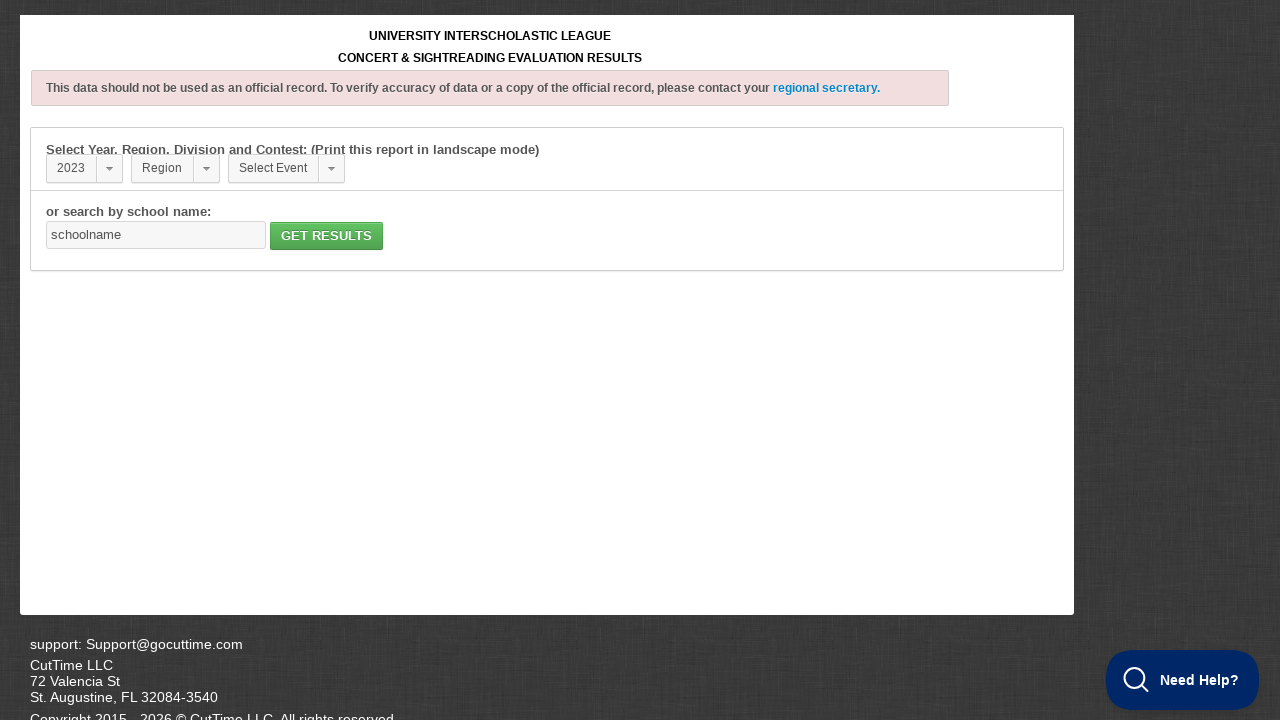

Selected Region 15 from region dropdown on select[name="reg"]
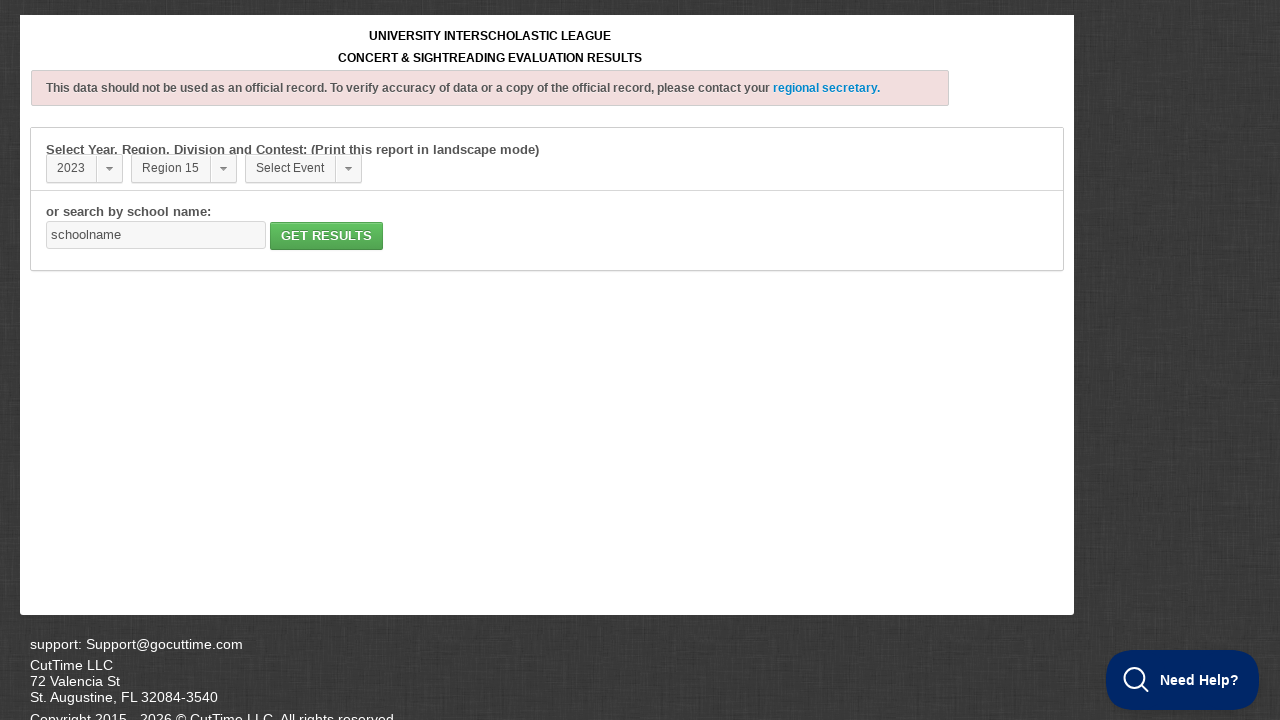

Waited 2 seconds for page to update after region selection
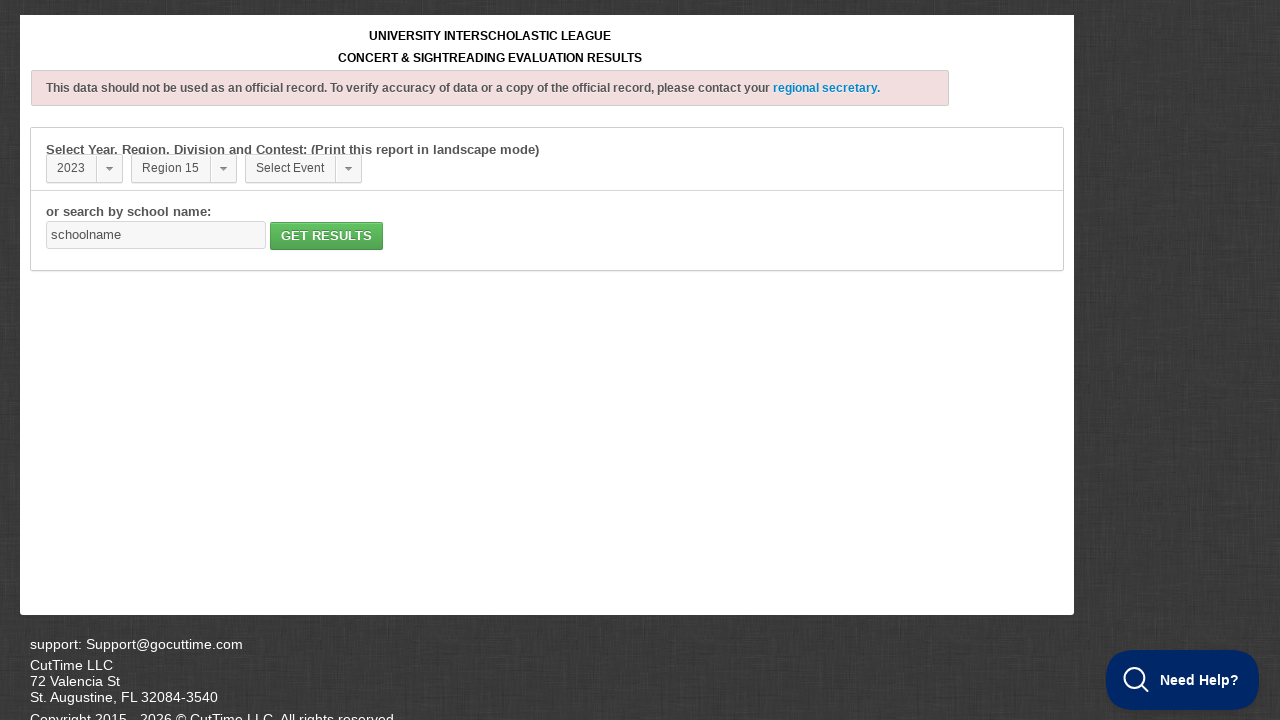

Selected Band from event dropdown on select[name="ev"]
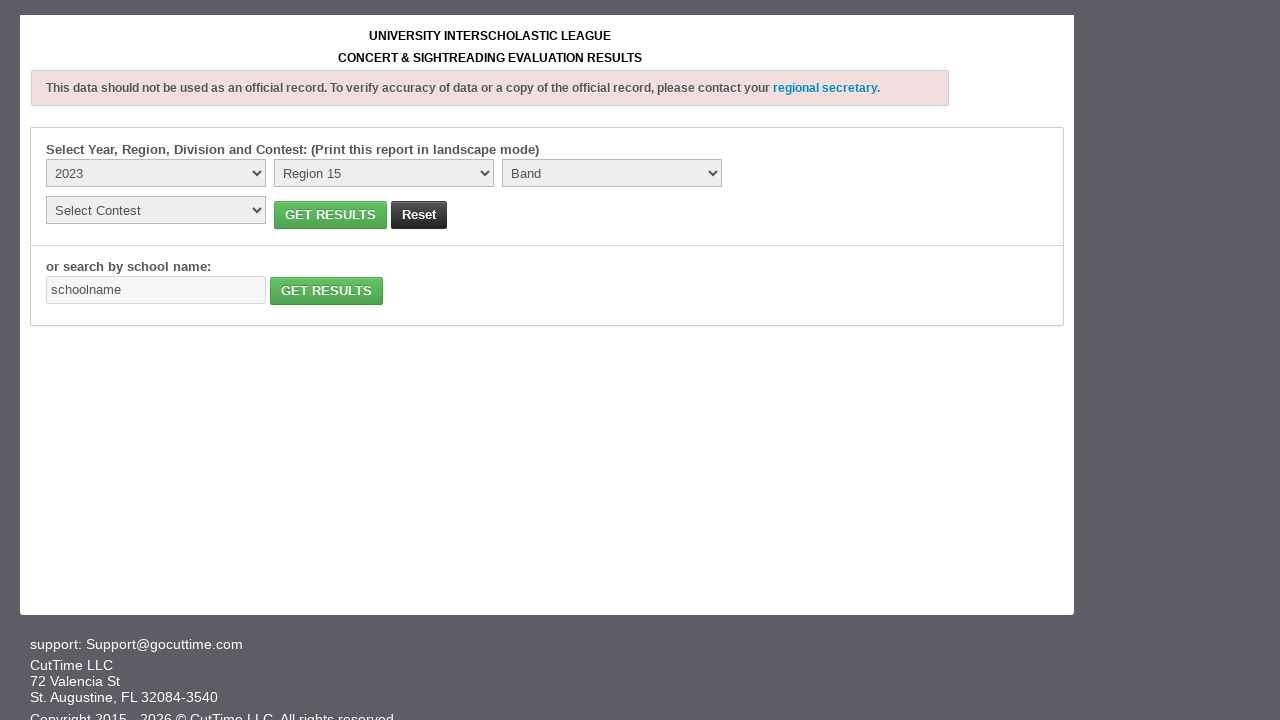

Submitted the UIL public report form
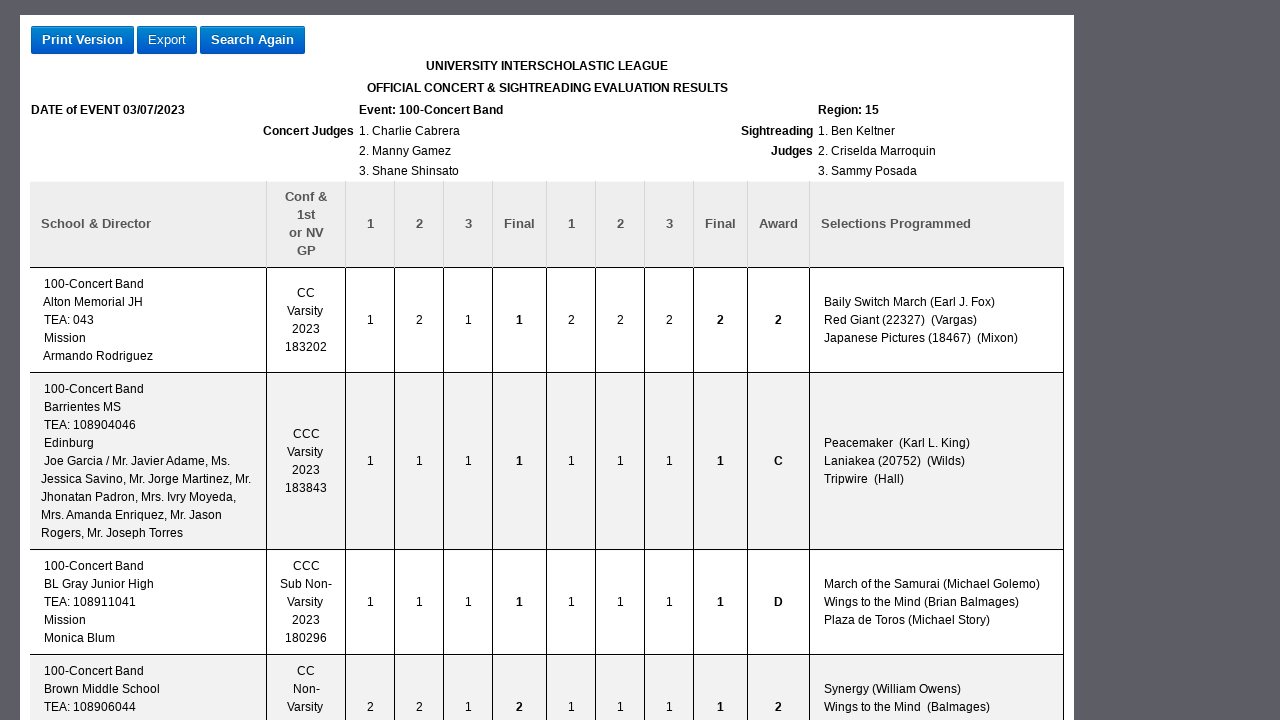

Form results loaded and network idle
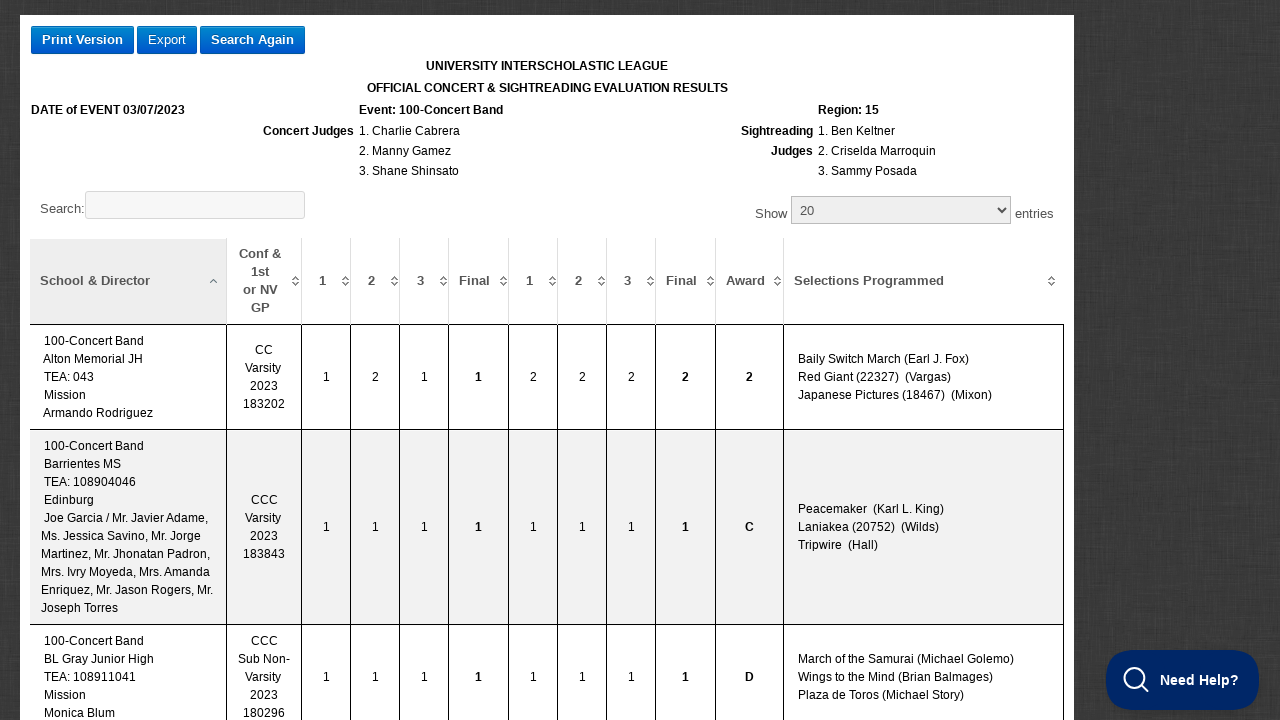

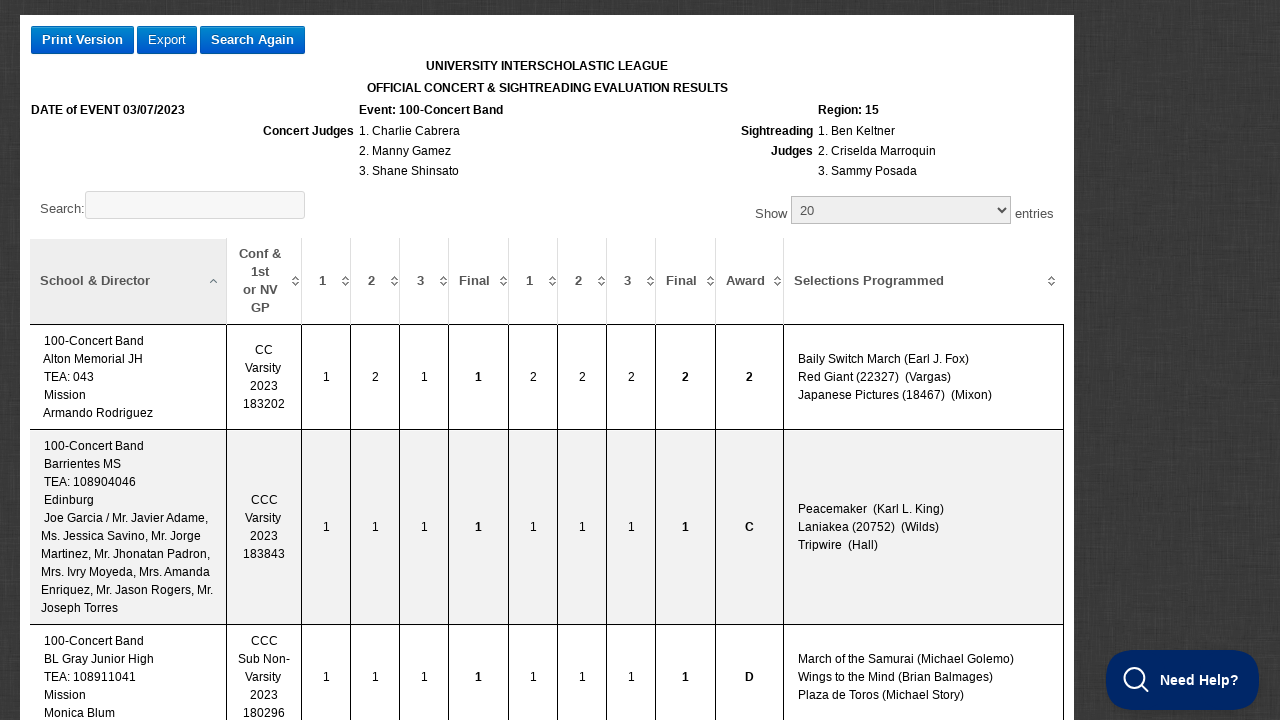